Solves a math captcha by reading a value, calculating the result using a logarithmic formula, and submitting the form with the answer and required checkboxes

Starting URL: http://suninjuly.github.io/math.html

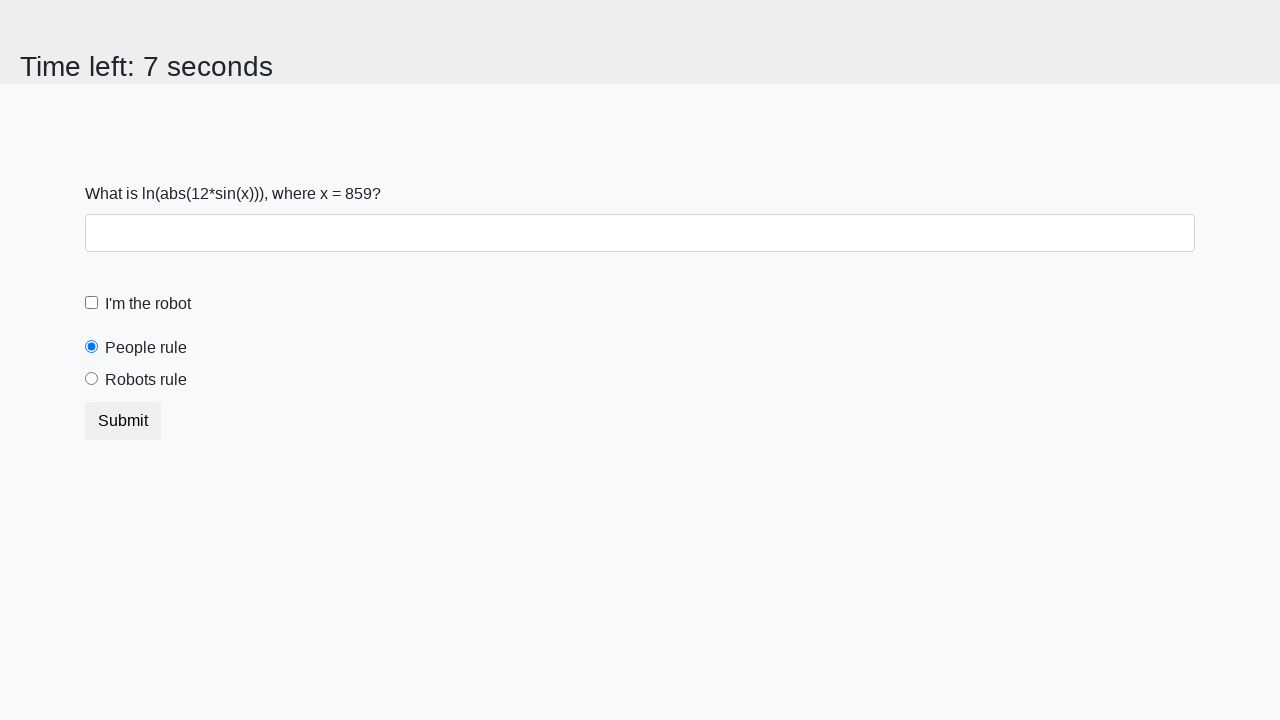

Retrieved math captcha value from the page
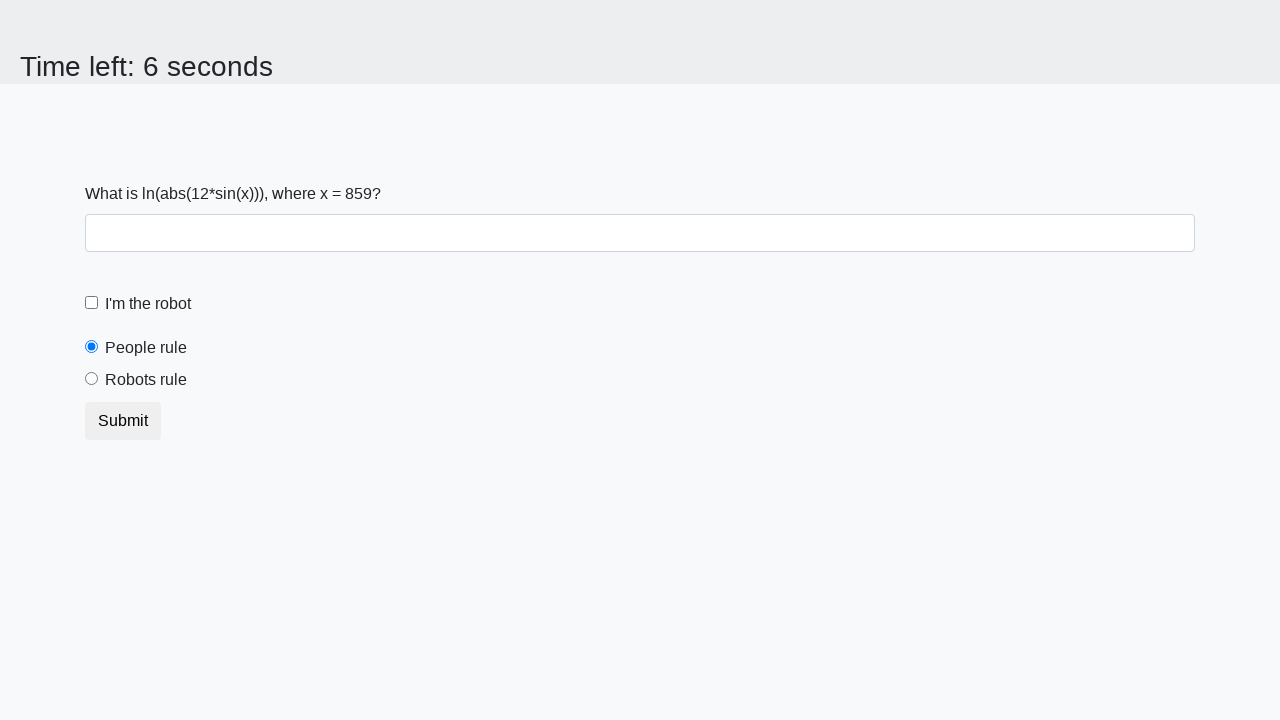

Calculated logarithmic formula result for the captcha
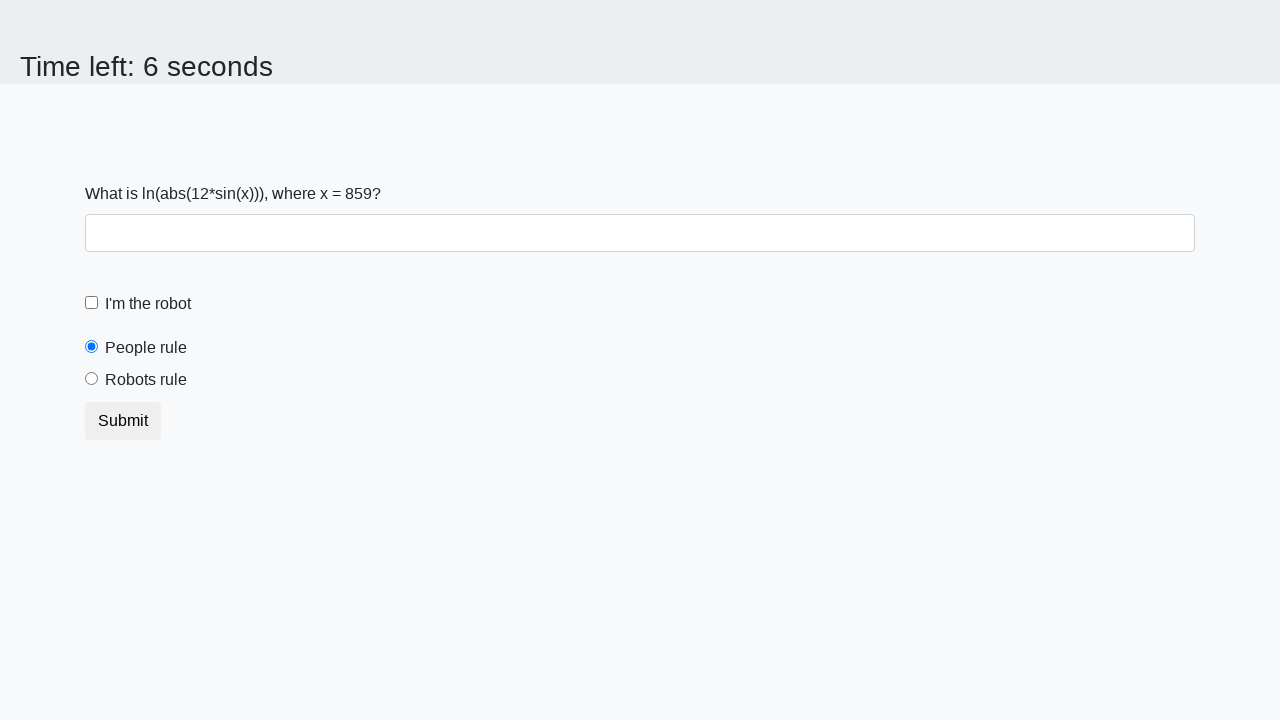

Filled answer field with calculated result on .form-group .form-control
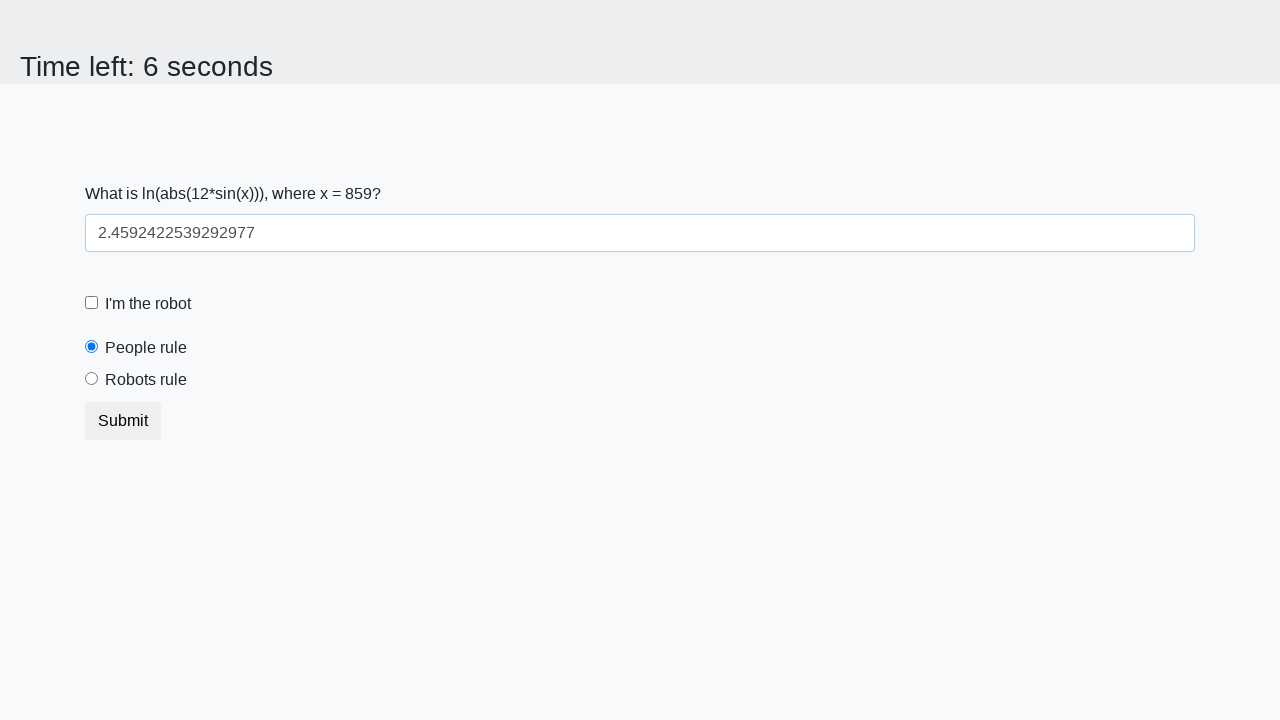

Clicked robot checkbox at (148, 304) on [for="robotCheckbox"]
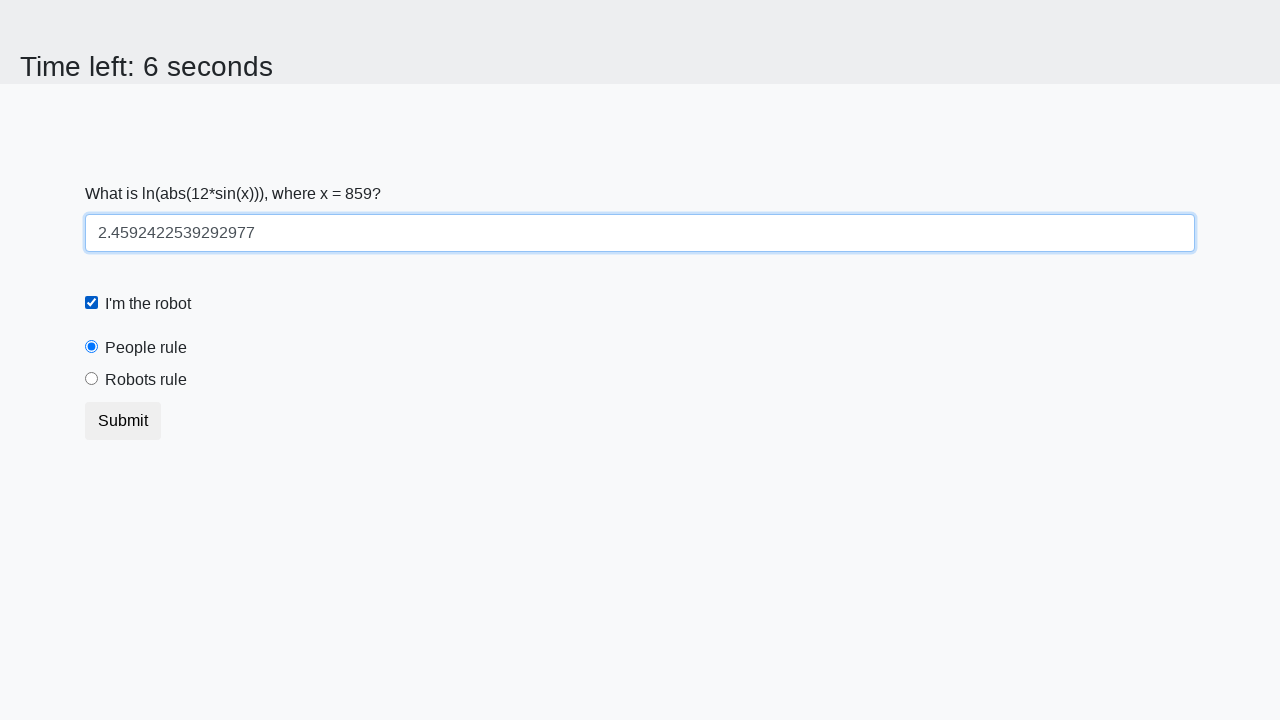

Clicked robots rule radio button at (146, 380) on [for="robotsRule"]
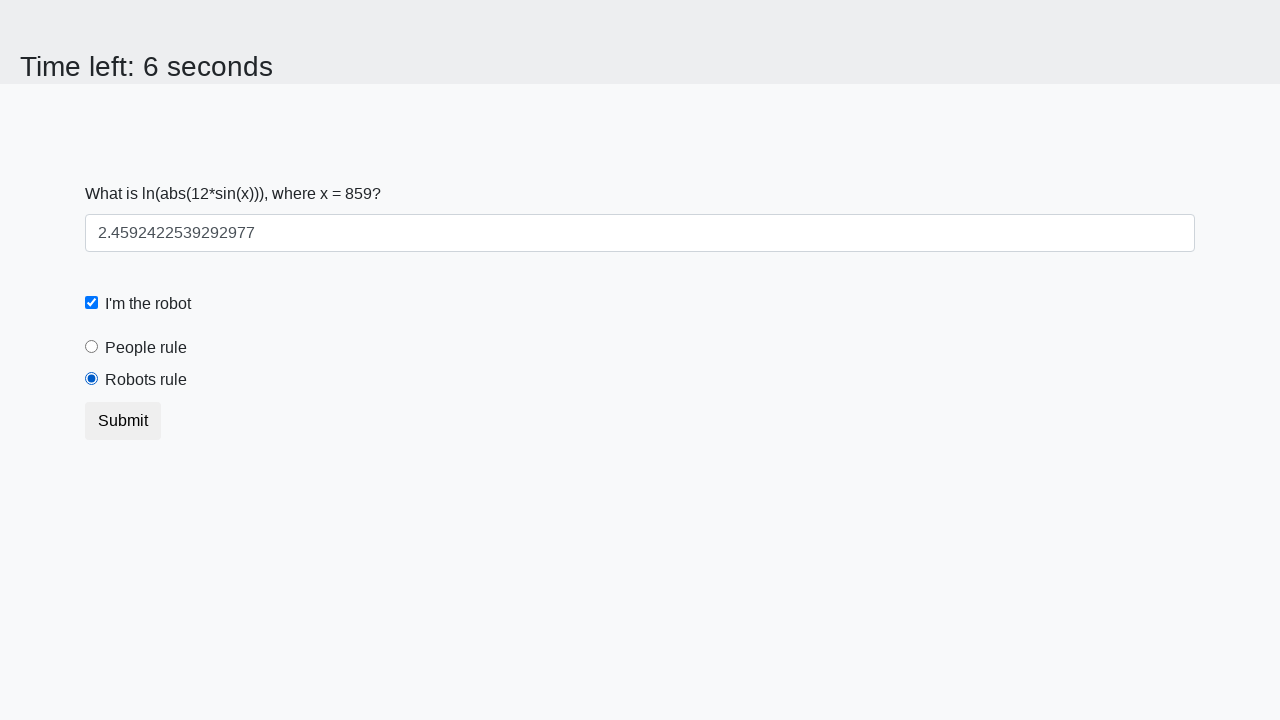

Submitted the form at (123, 421) on button.btn
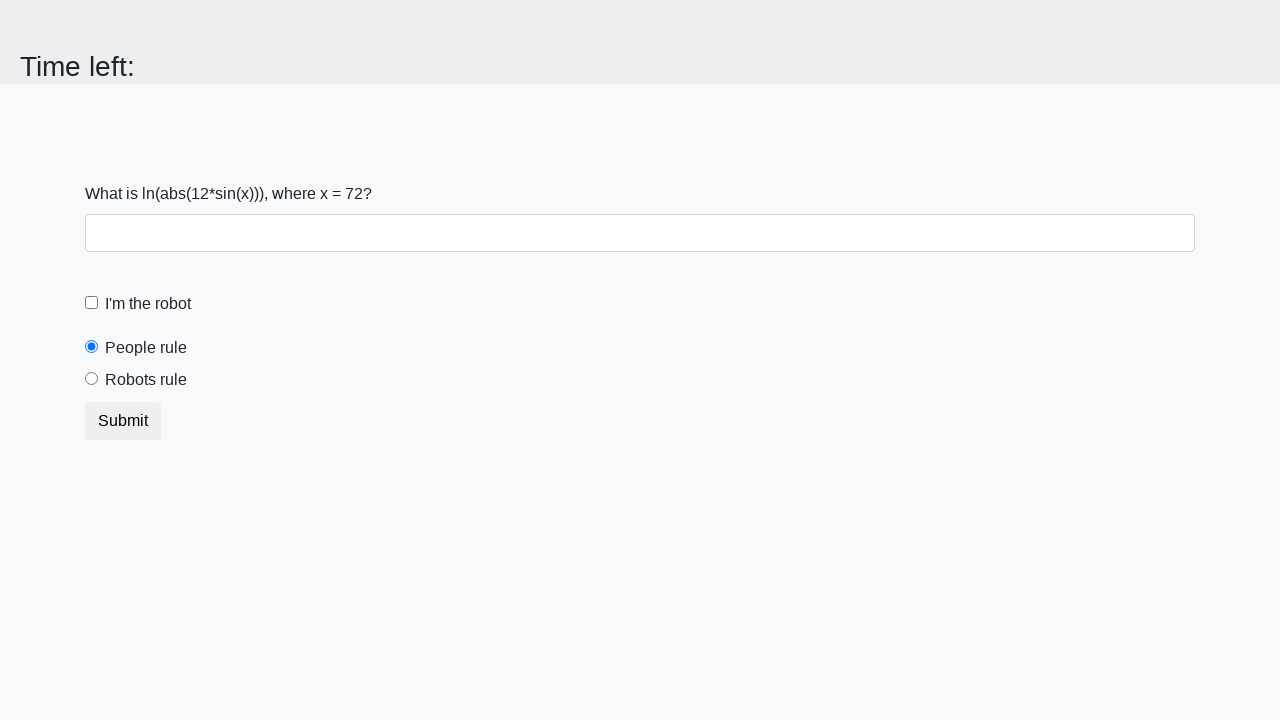

Waited for form submission result
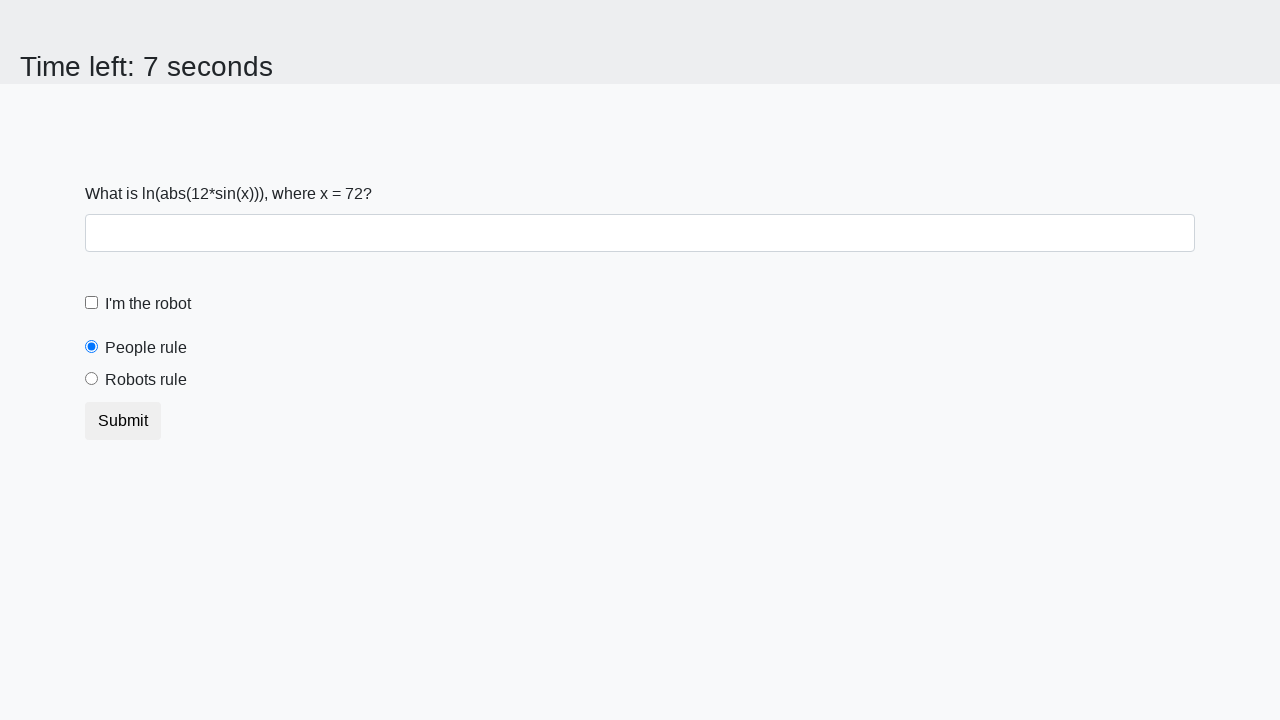

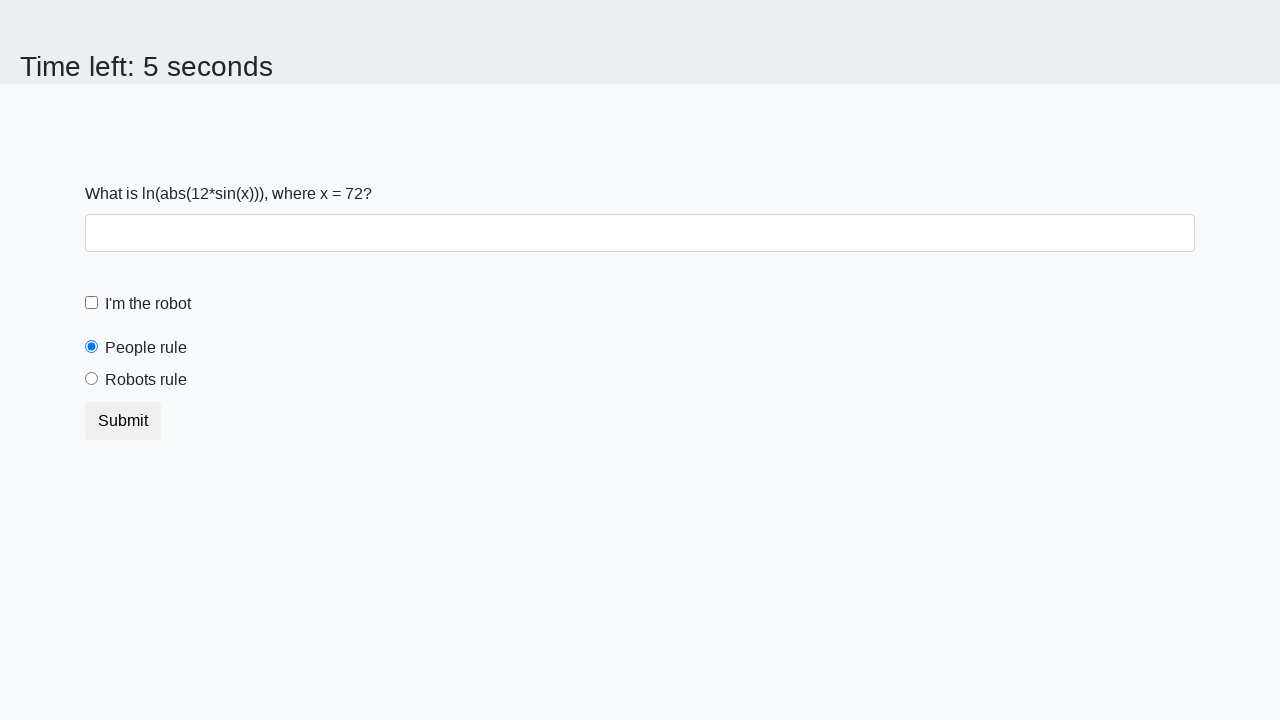